Tests checkbox functionality by checking and unchecking the first section checkbox, verifying the state changes correctly.

Starting URL: https://frankdoylezw.github.io/CSharp_Learning/

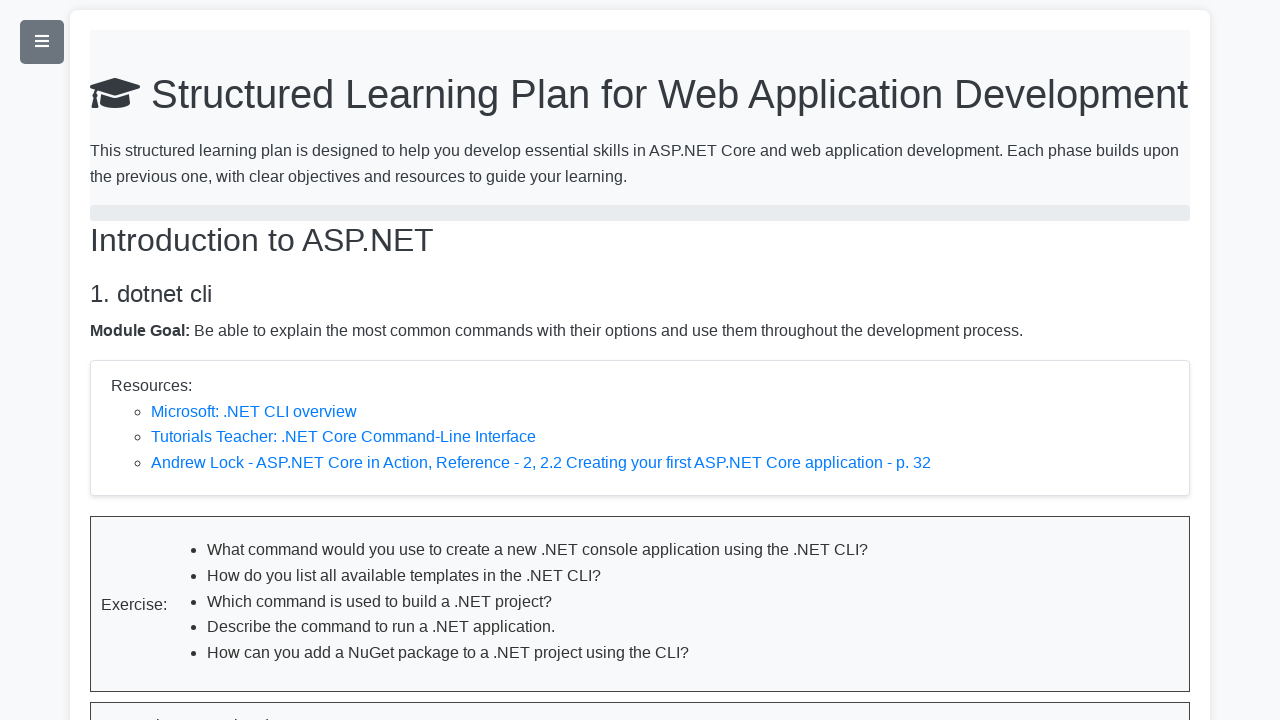

Located the first section checkbox (#section1-completed)
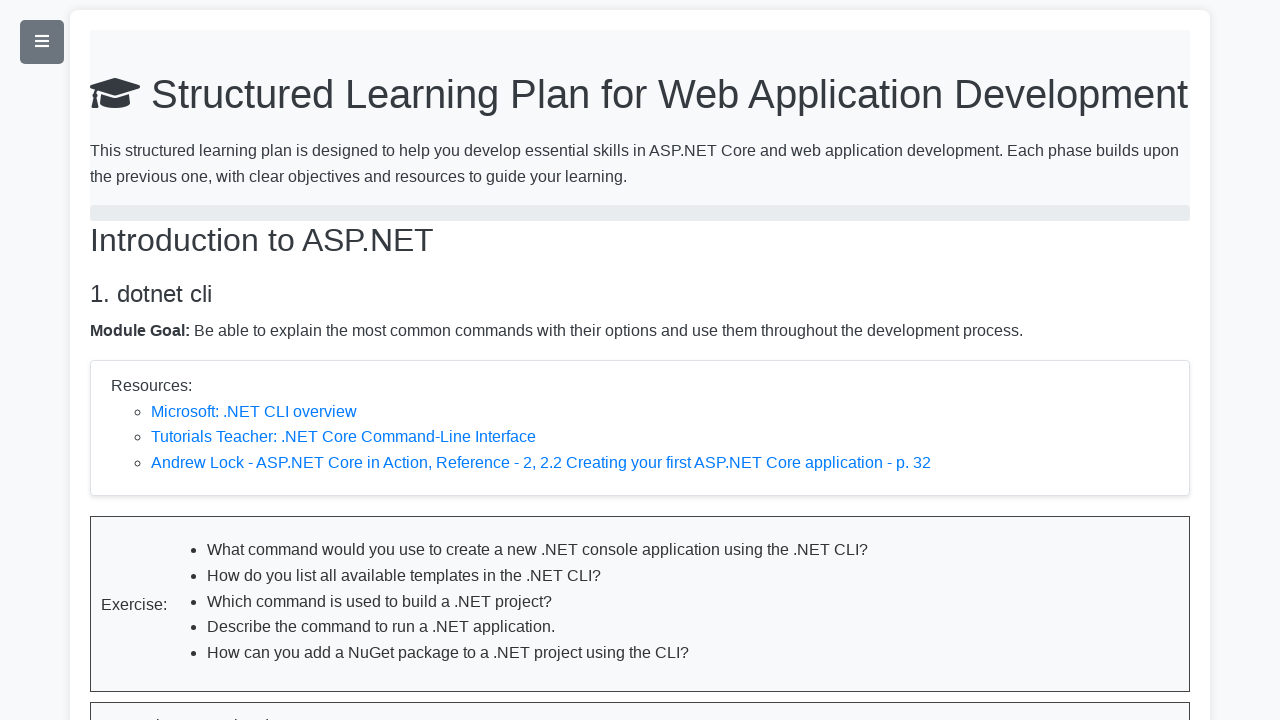

Verified checkbox is visible
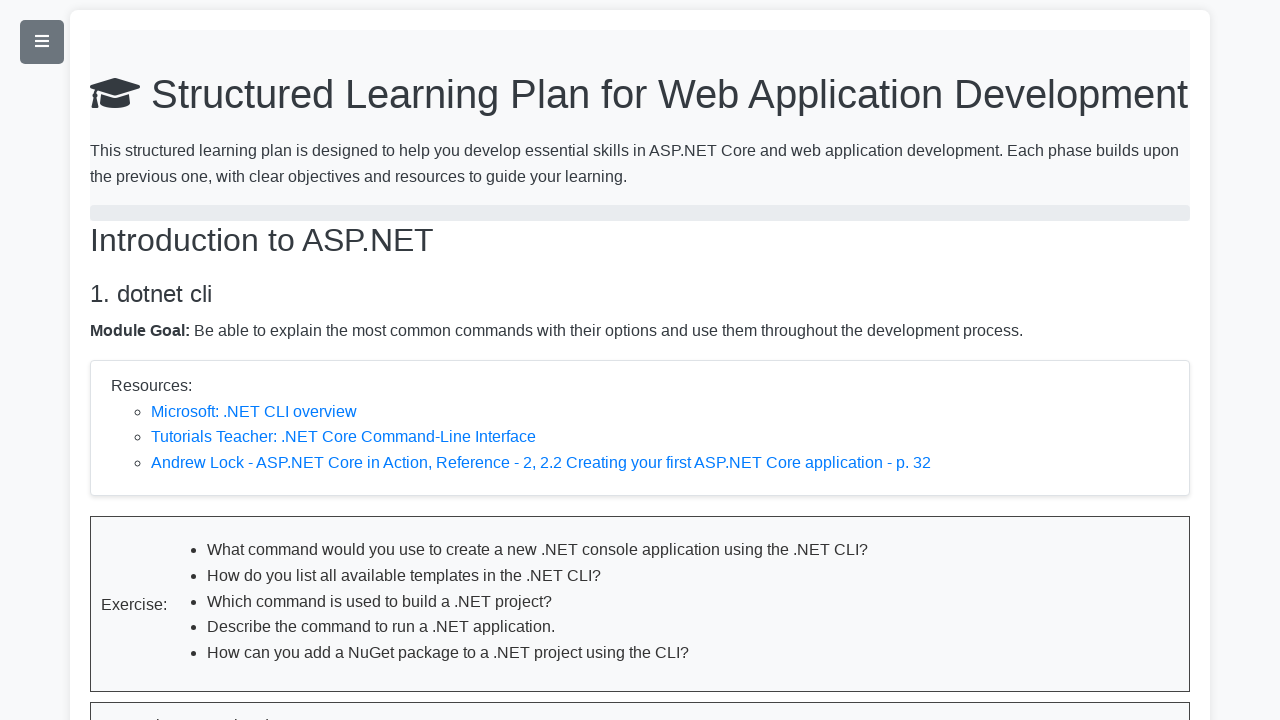

Checked the checkbox at (108, 714) on #section1-completed
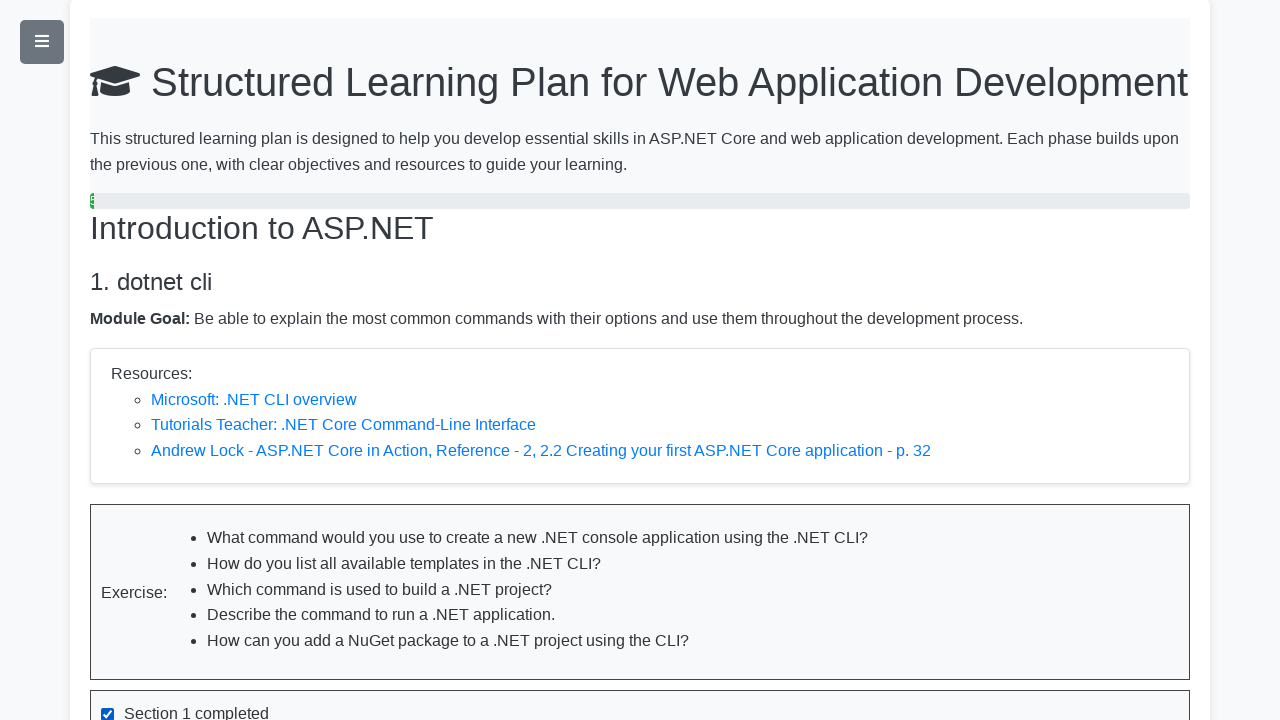

Verified checkbox is in checked state
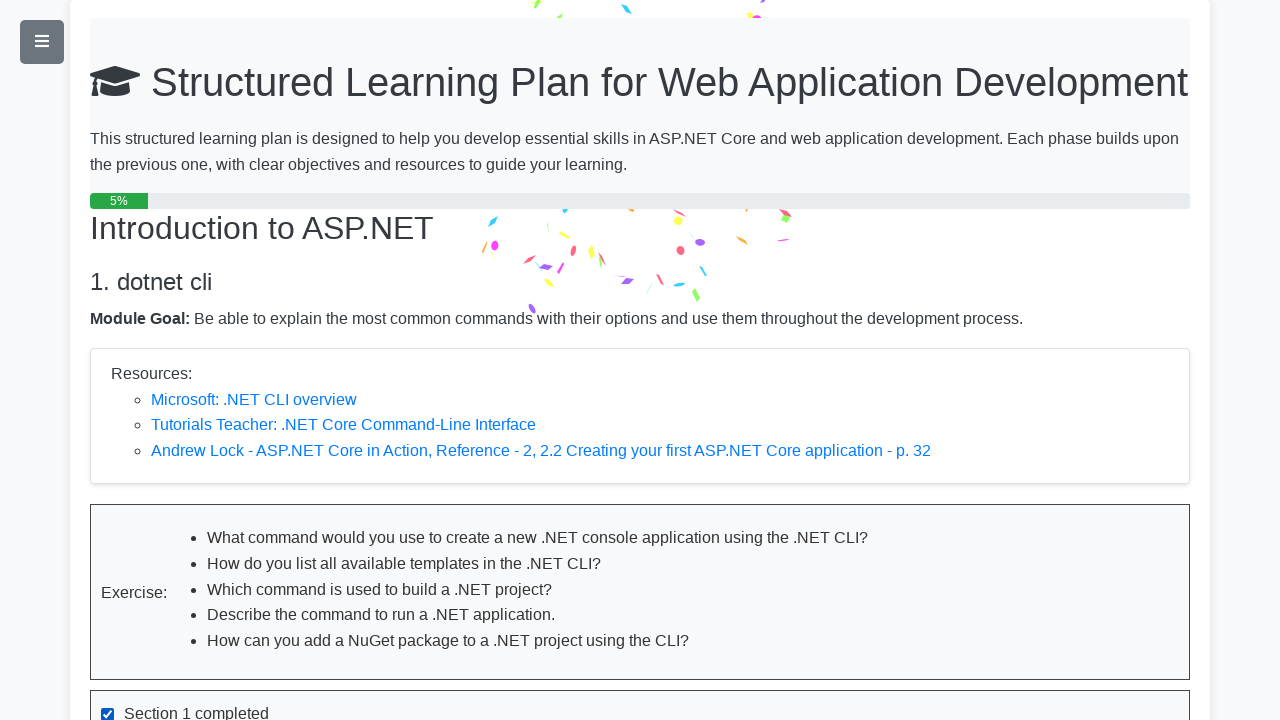

Unchecked the checkbox at (108, 714) on #section1-completed
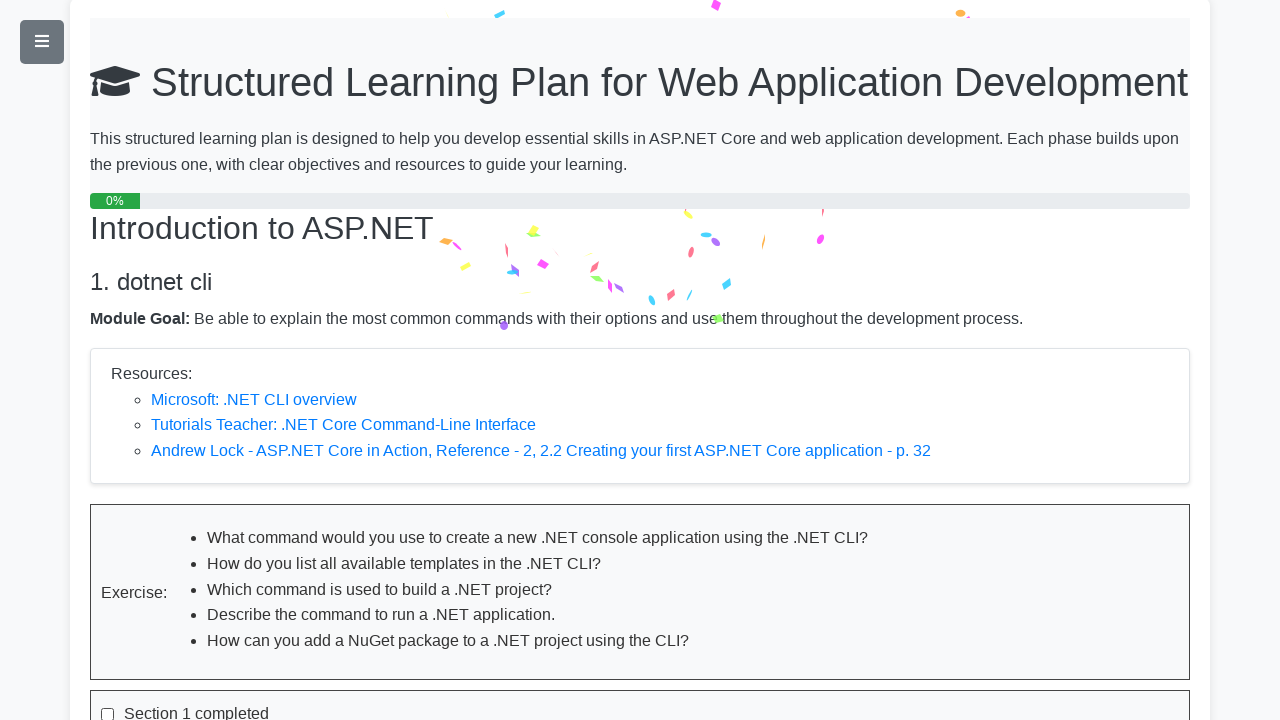

Verified checkbox is in unchecked state
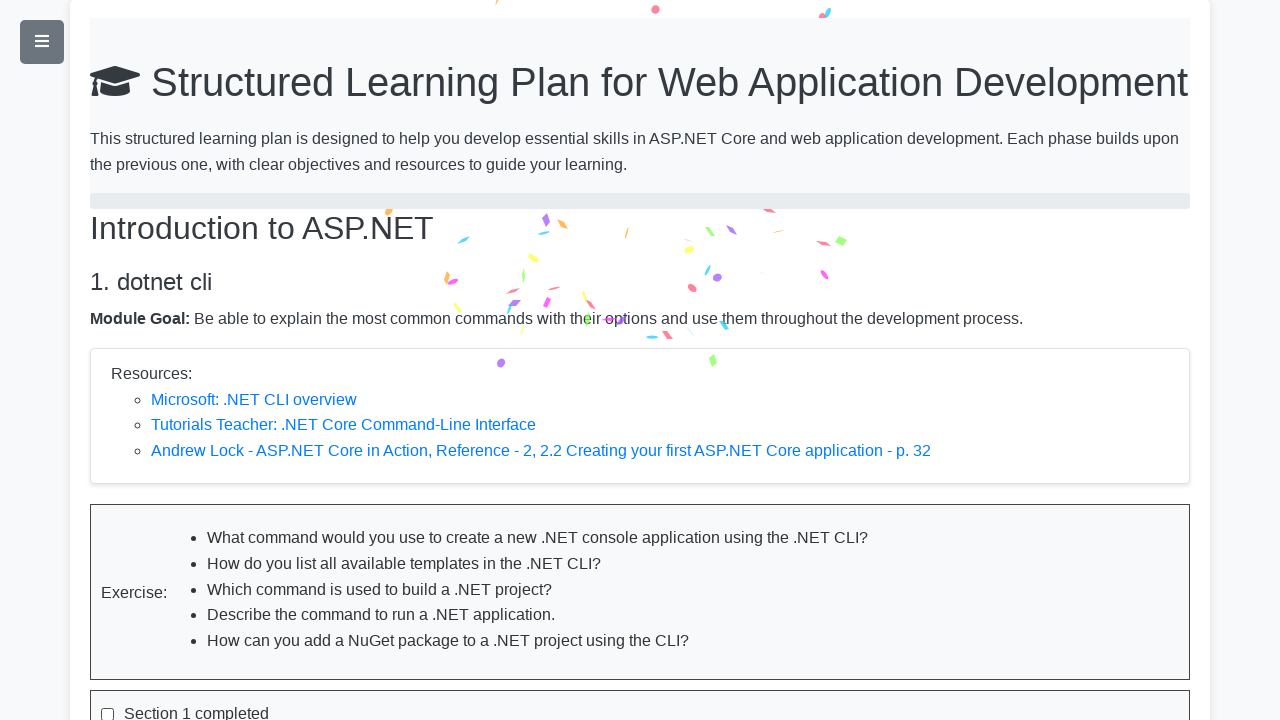

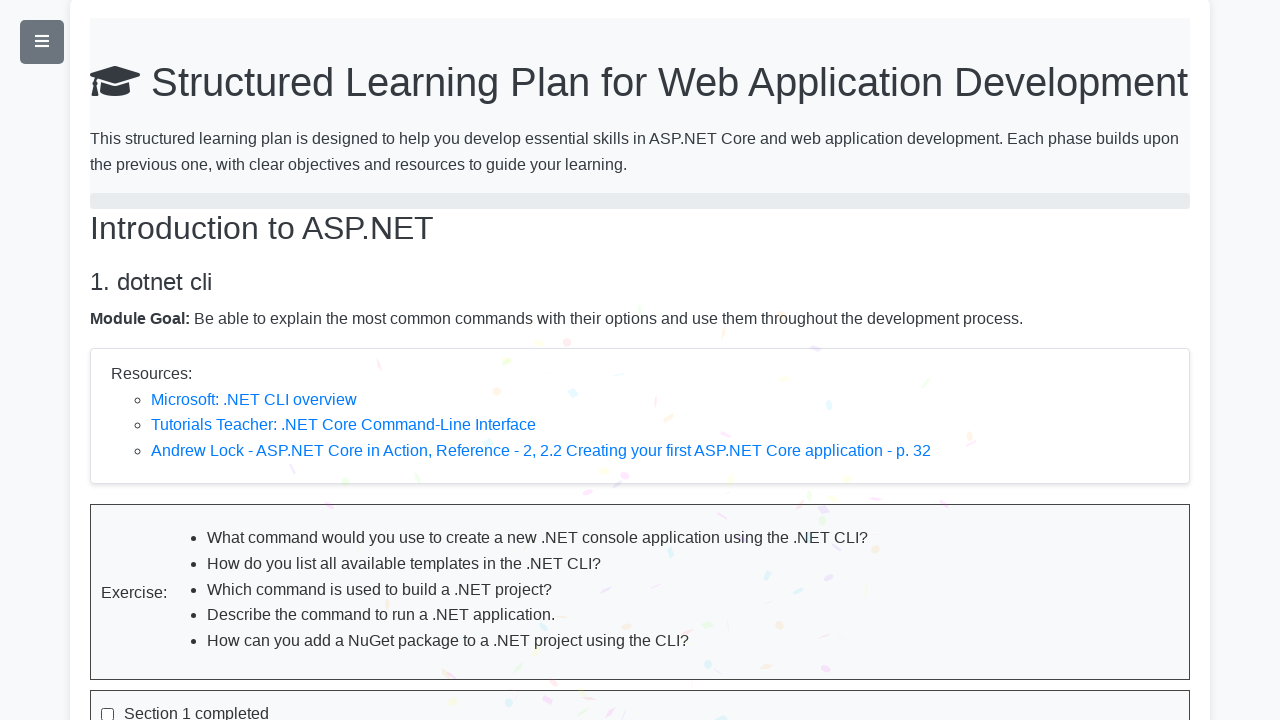